Navigates to the Python.org website and verifies that event information (times and names) is displayed in the menu

Starting URL: https://python.org/

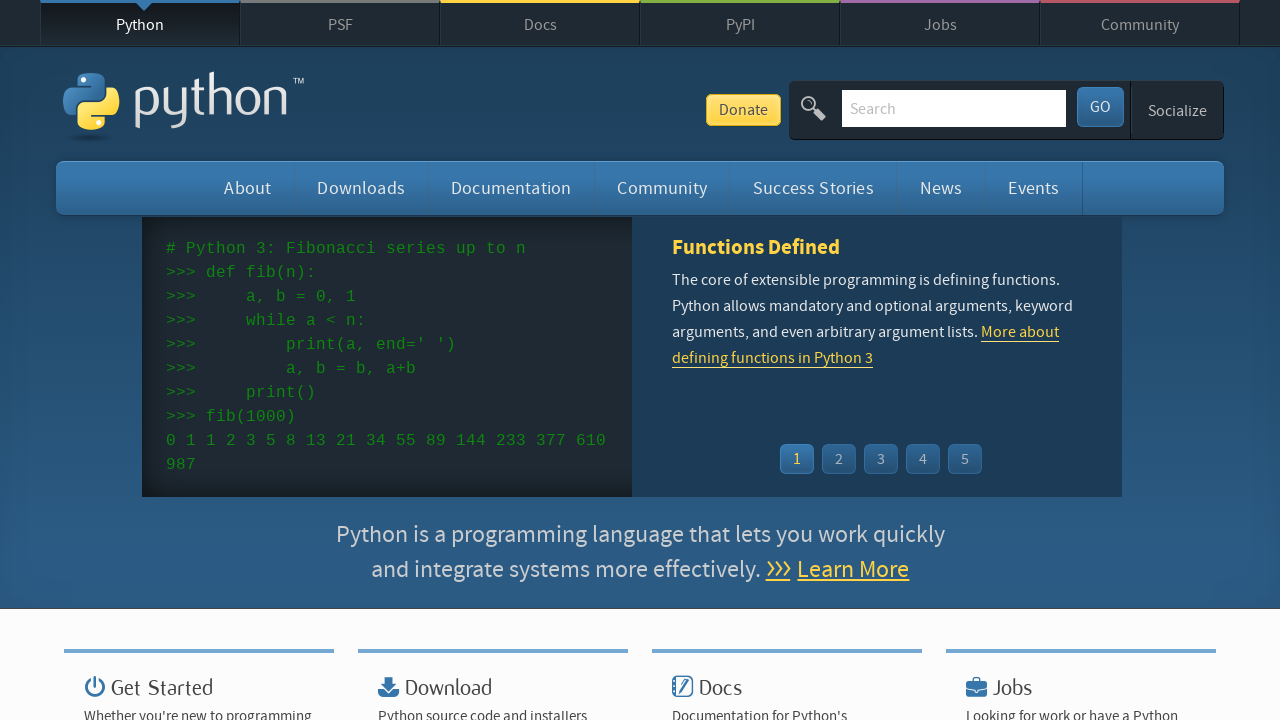

Navigated to https://python.org/
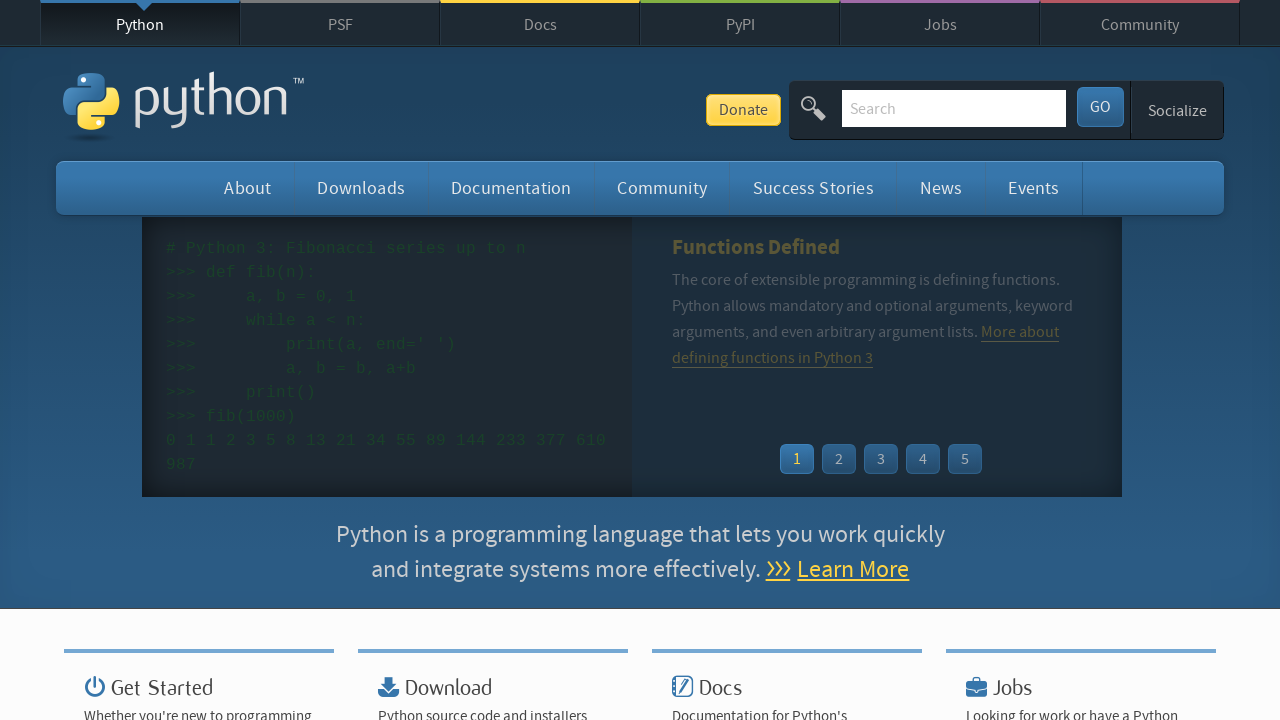

Event times are now visible in the menu
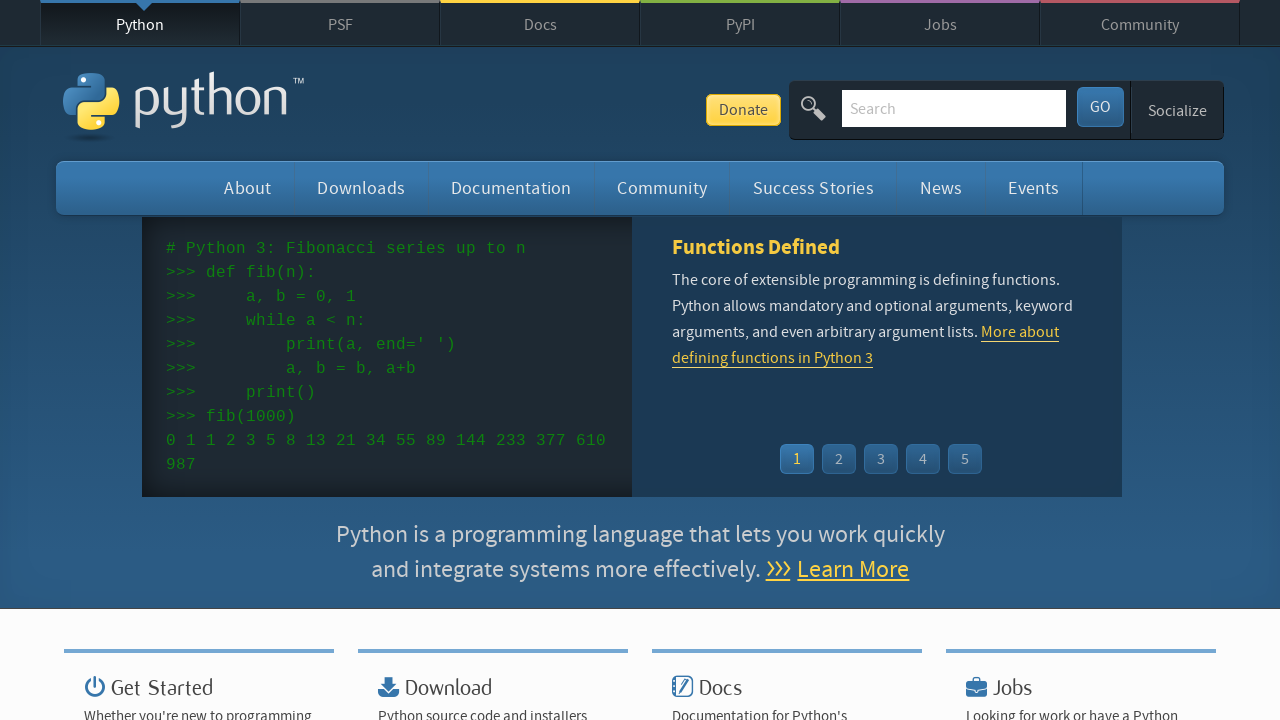

Event links are now visible in the menu
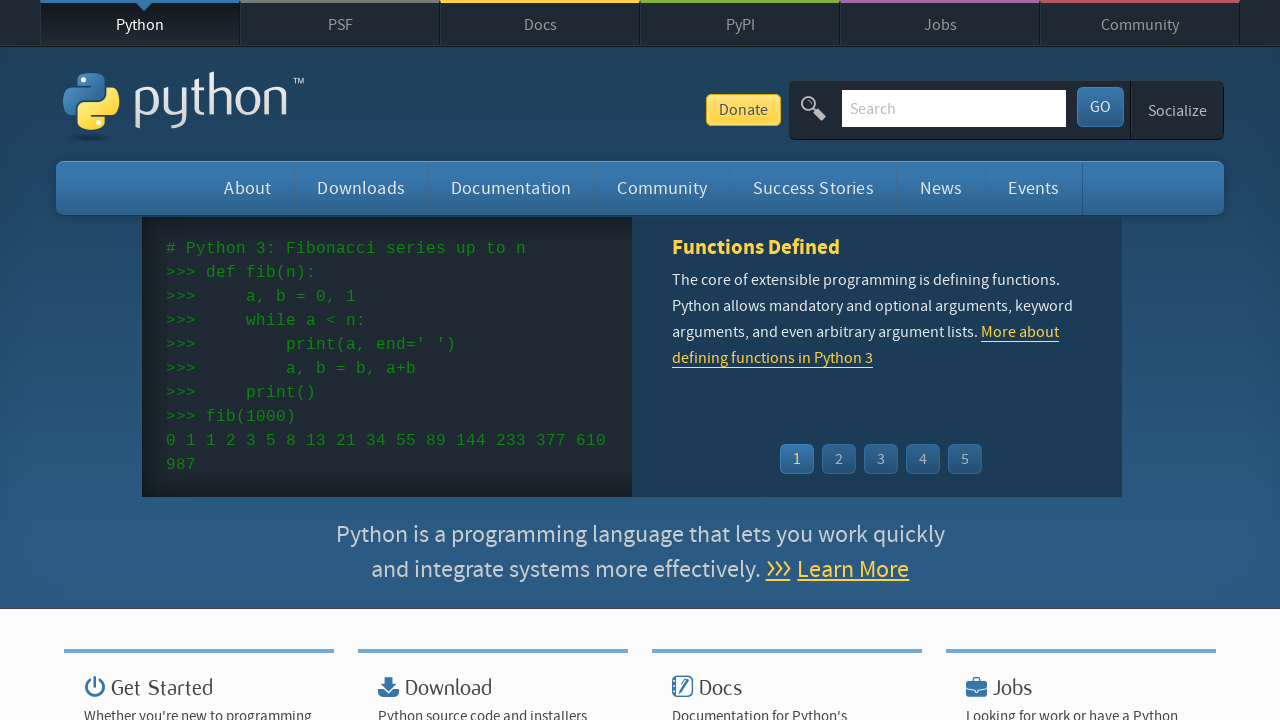

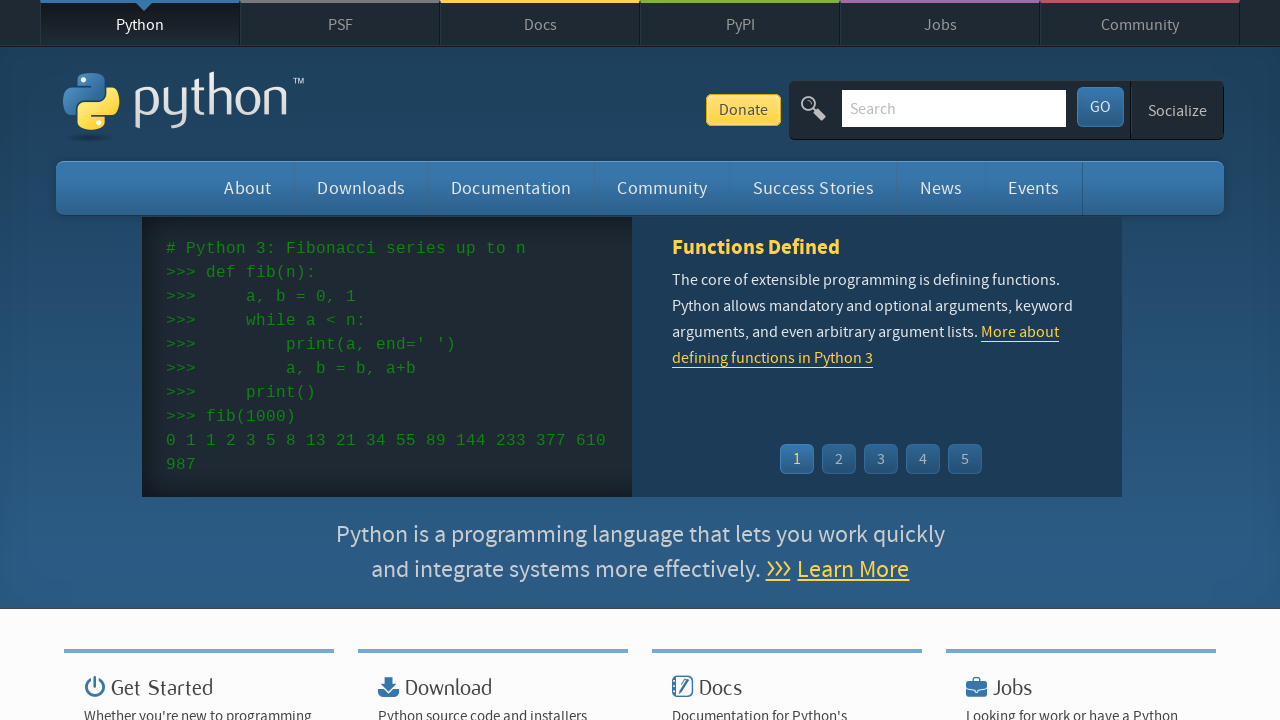